Tests login form validation by submitting empty username and password fields and verifying the appropriate error message is displayed

Starting URL: https://www.saucedemo.com

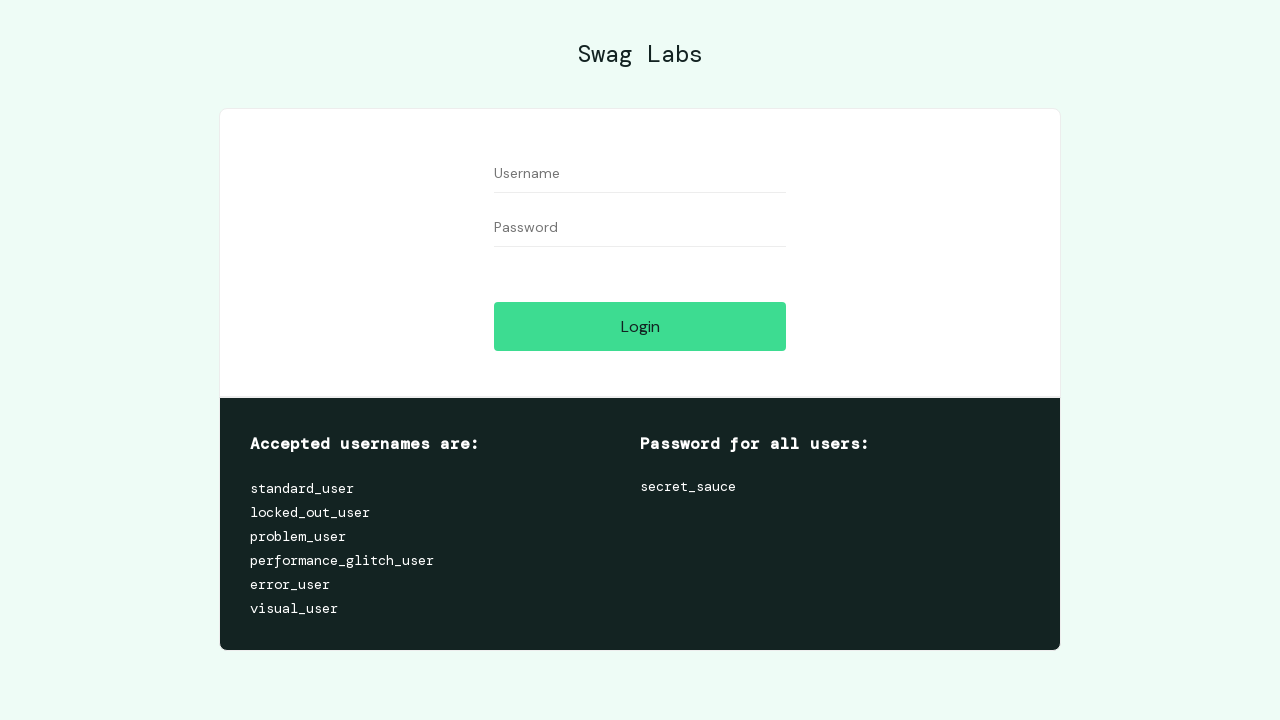

Filled username field with empty string on #user-name
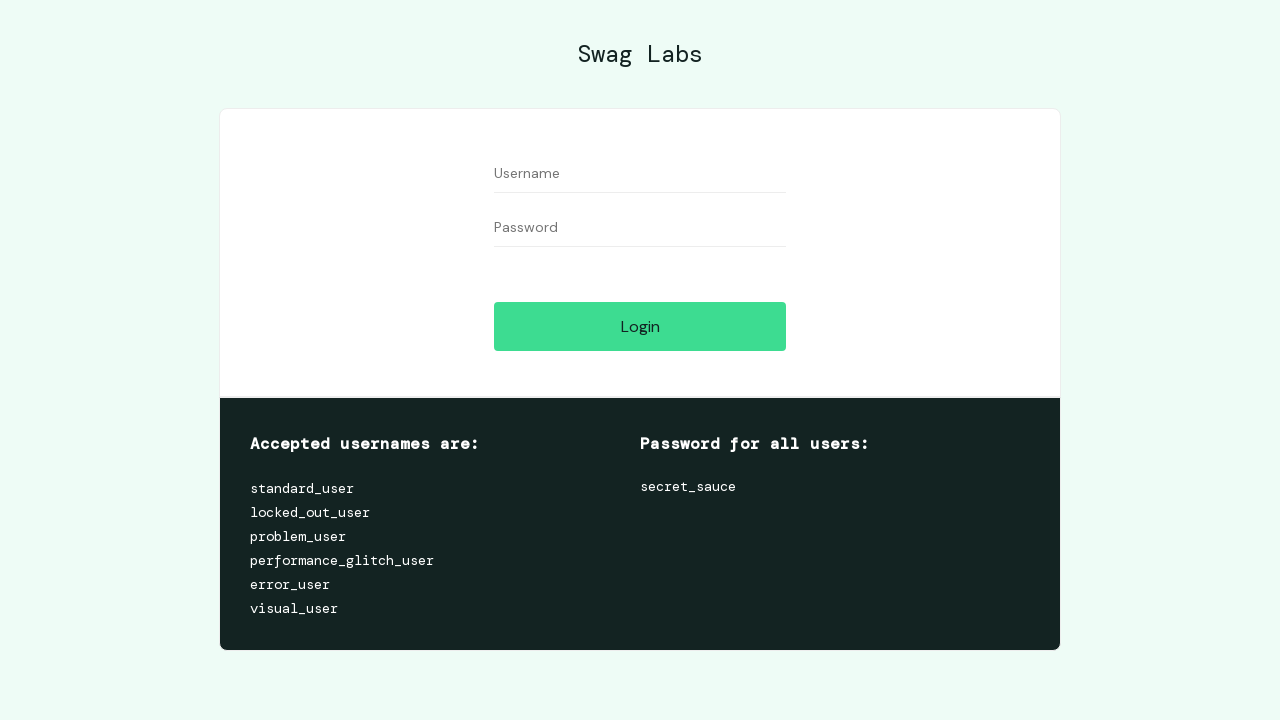

Filled password field with empty string on #password
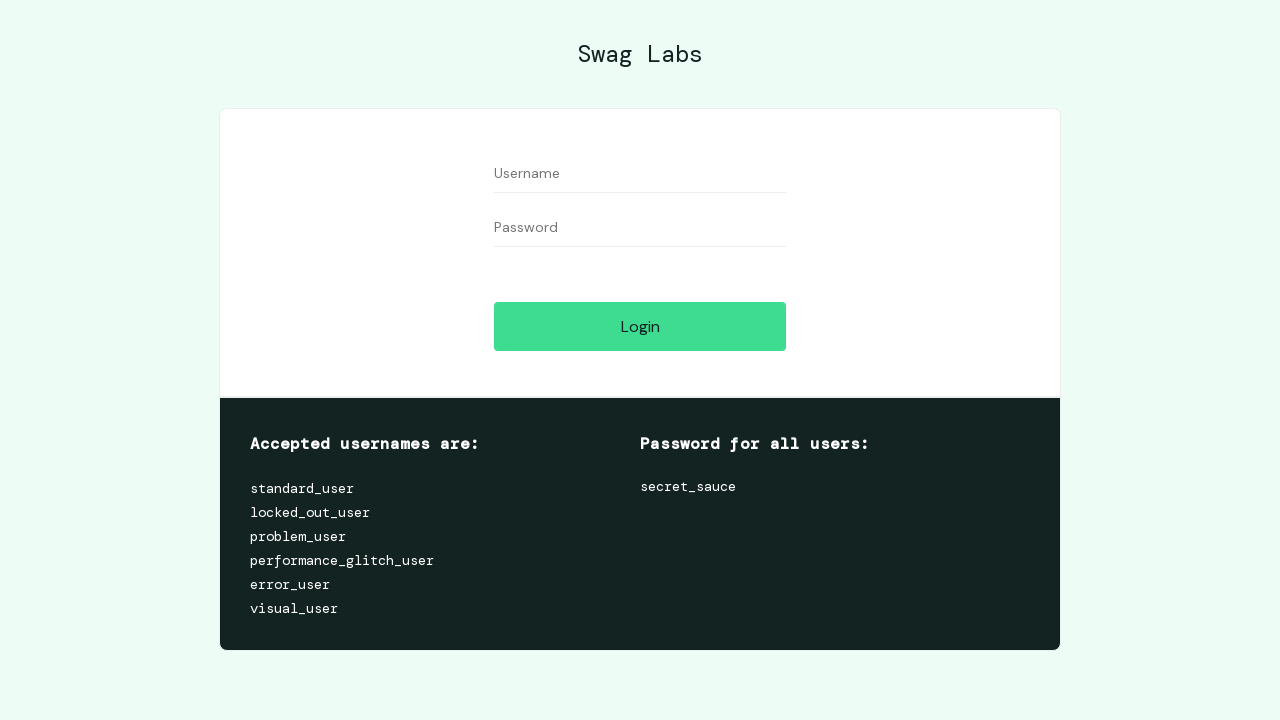

Clicked login button with empty credentials at (640, 326) on #login-button
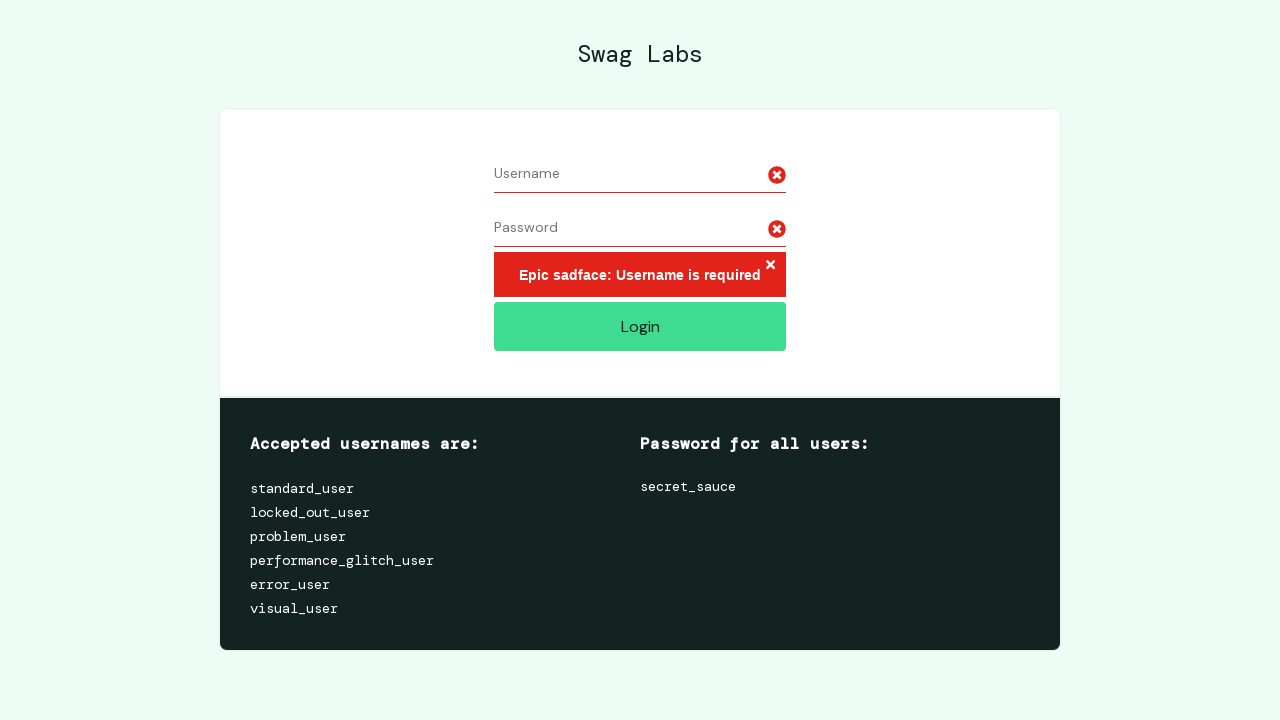

Error message appeared on login form
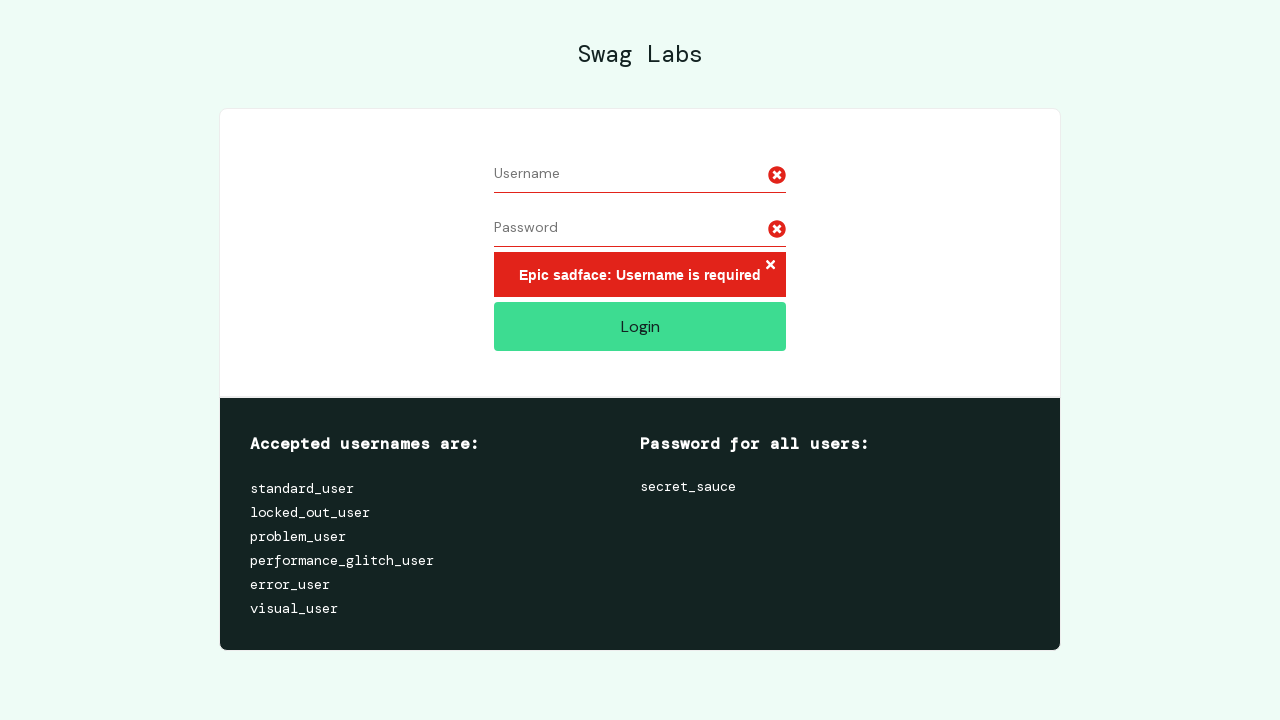

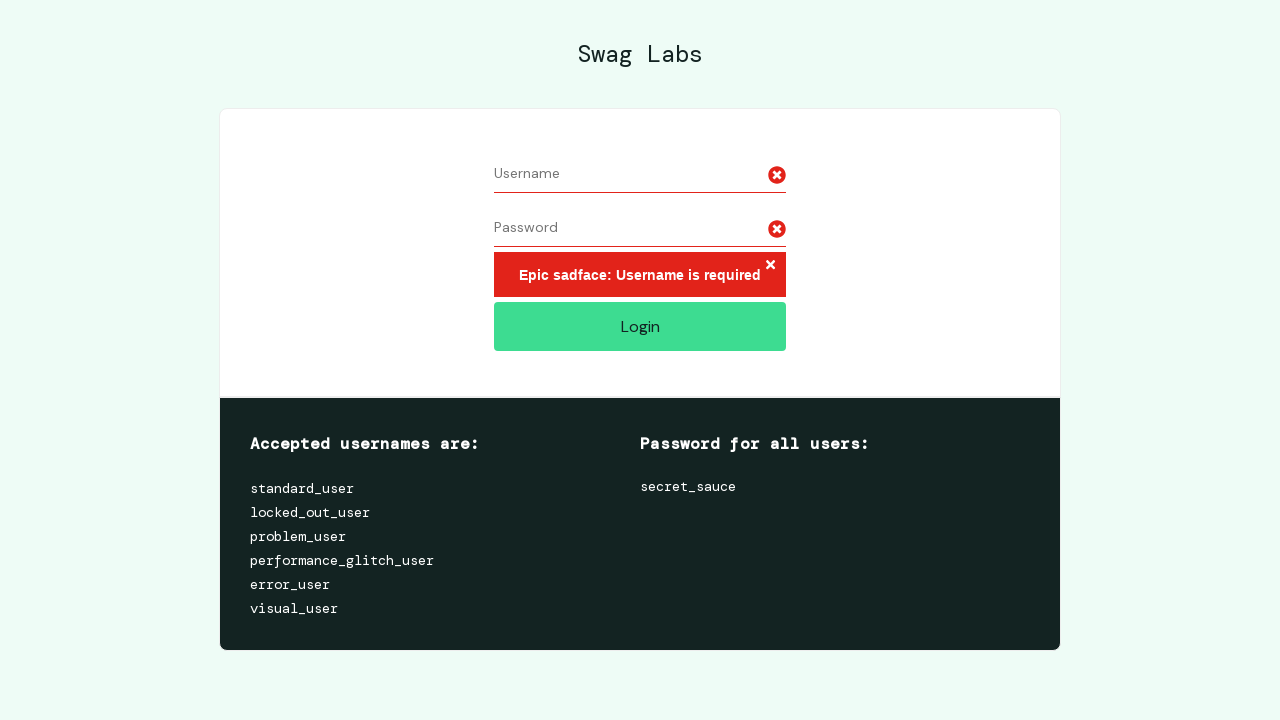